Navigates to the OrangeHRM demo site and verifies that the header logo image is present by locating the image element within the logo div.

Starting URL: http://alchemy.hguy.co/orangehrm

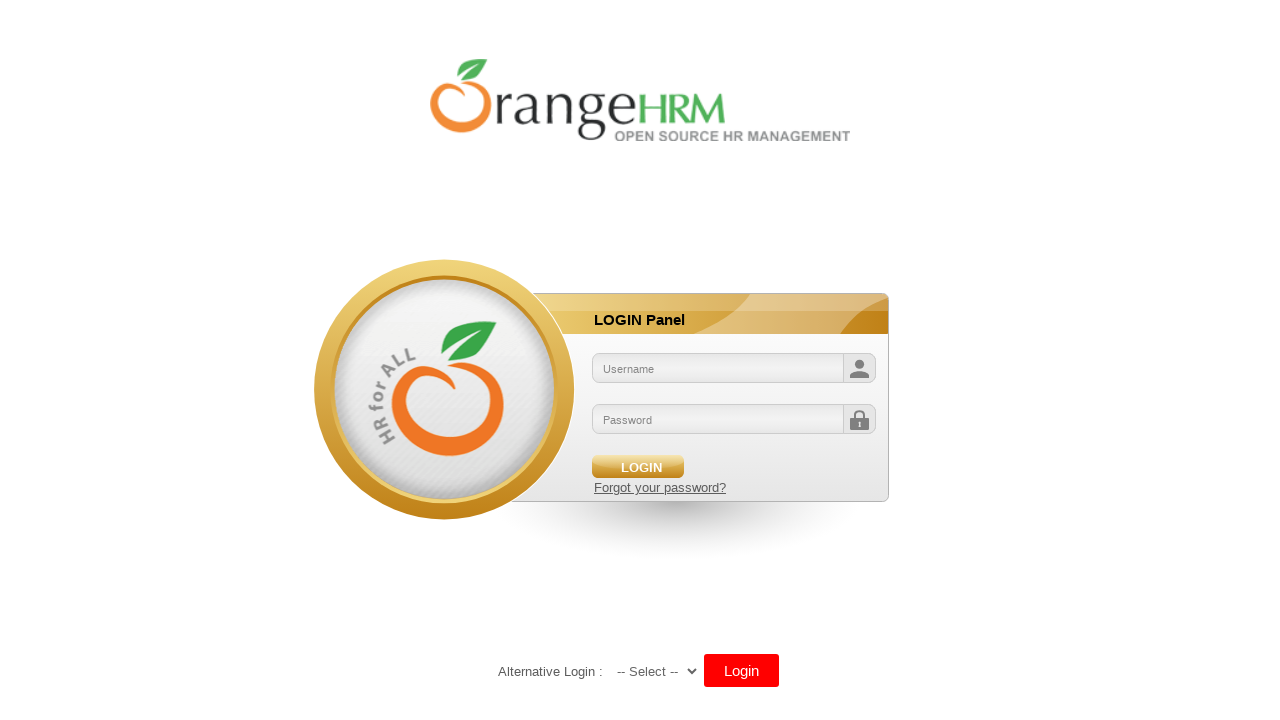

Navigated to OrangeHRM demo site
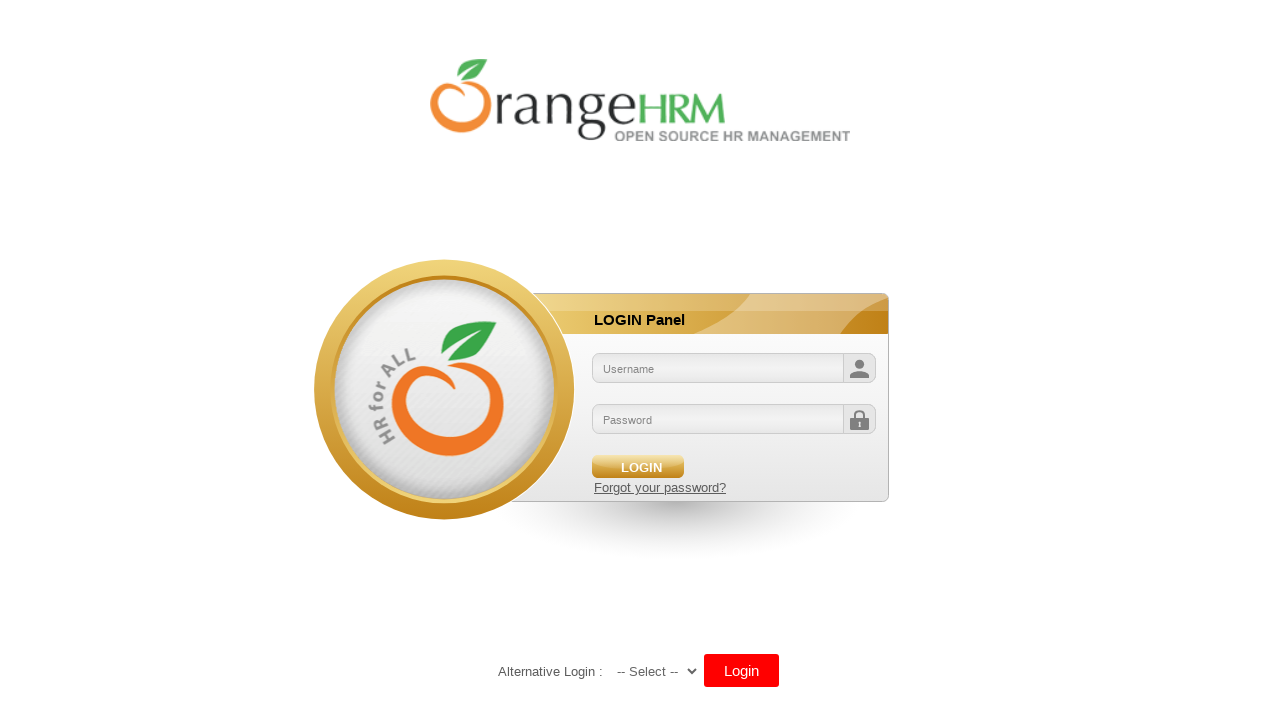

Header logo image located and visible
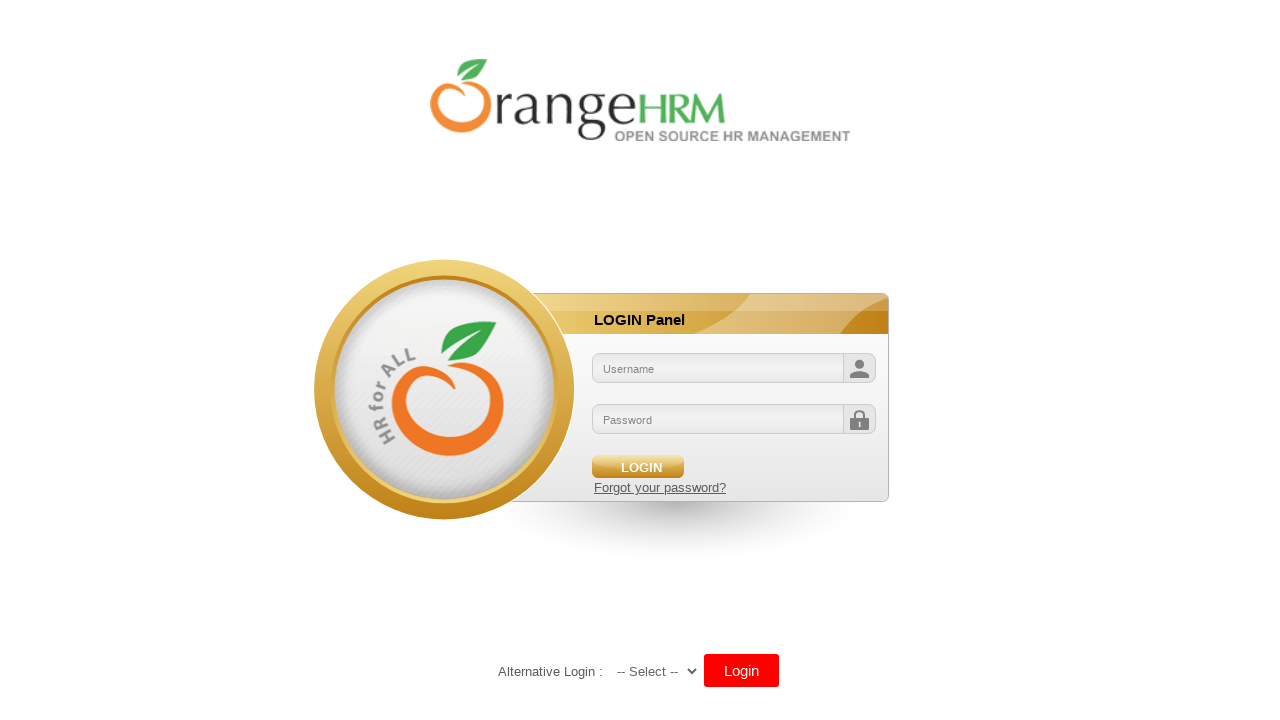

Retrieved image src attribute: /orangehrm/symfony/web/webres_5d69118beeec64.10301452/themes/default/images/login/logo.png
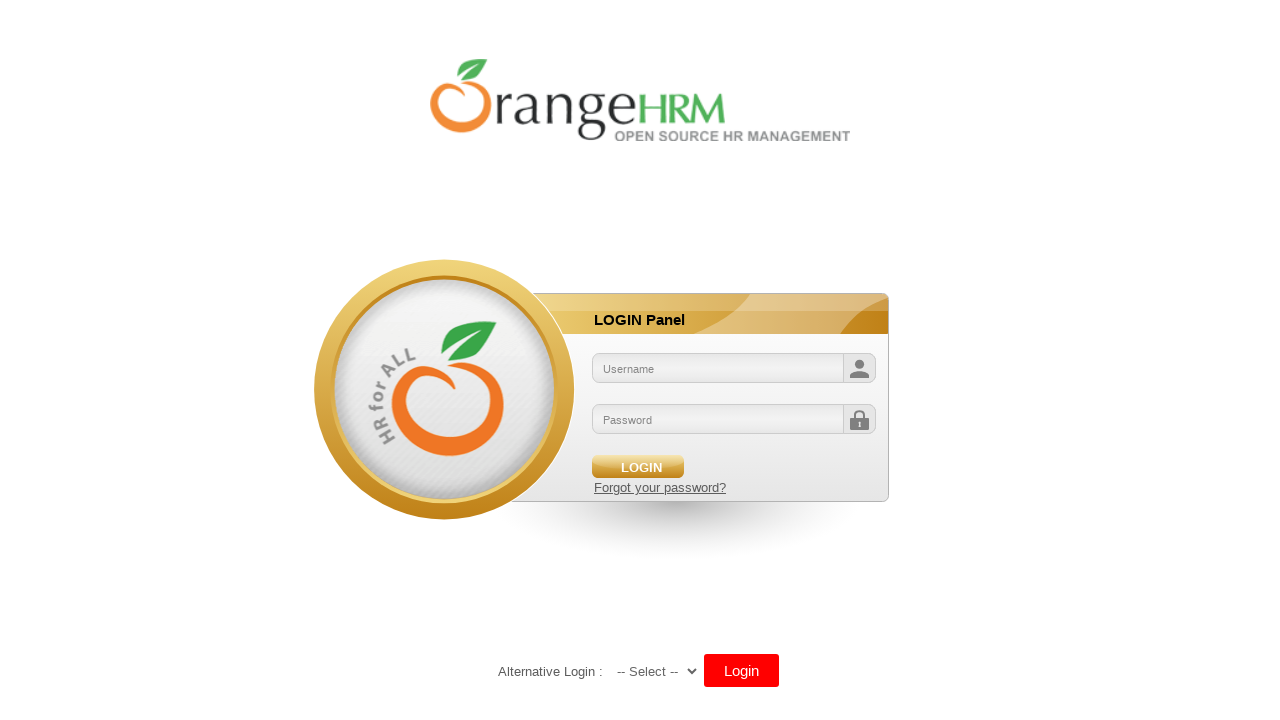

Verified header logo image URL exists and is not empty
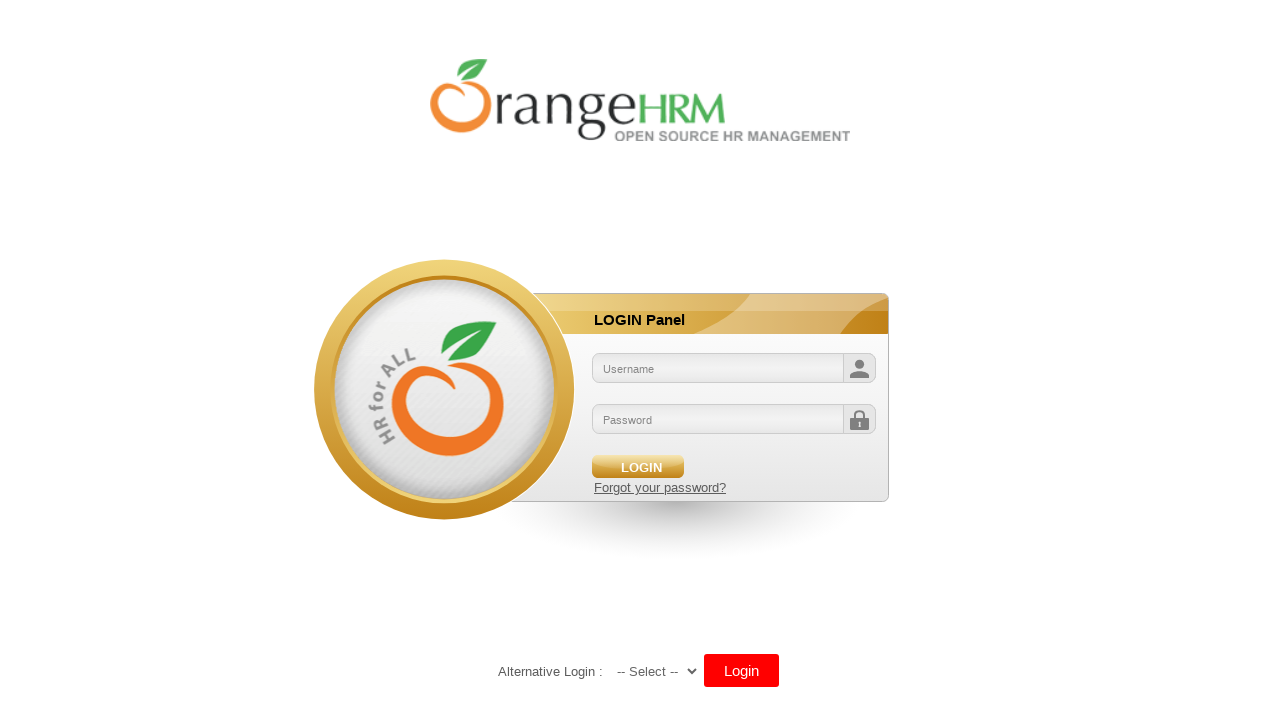

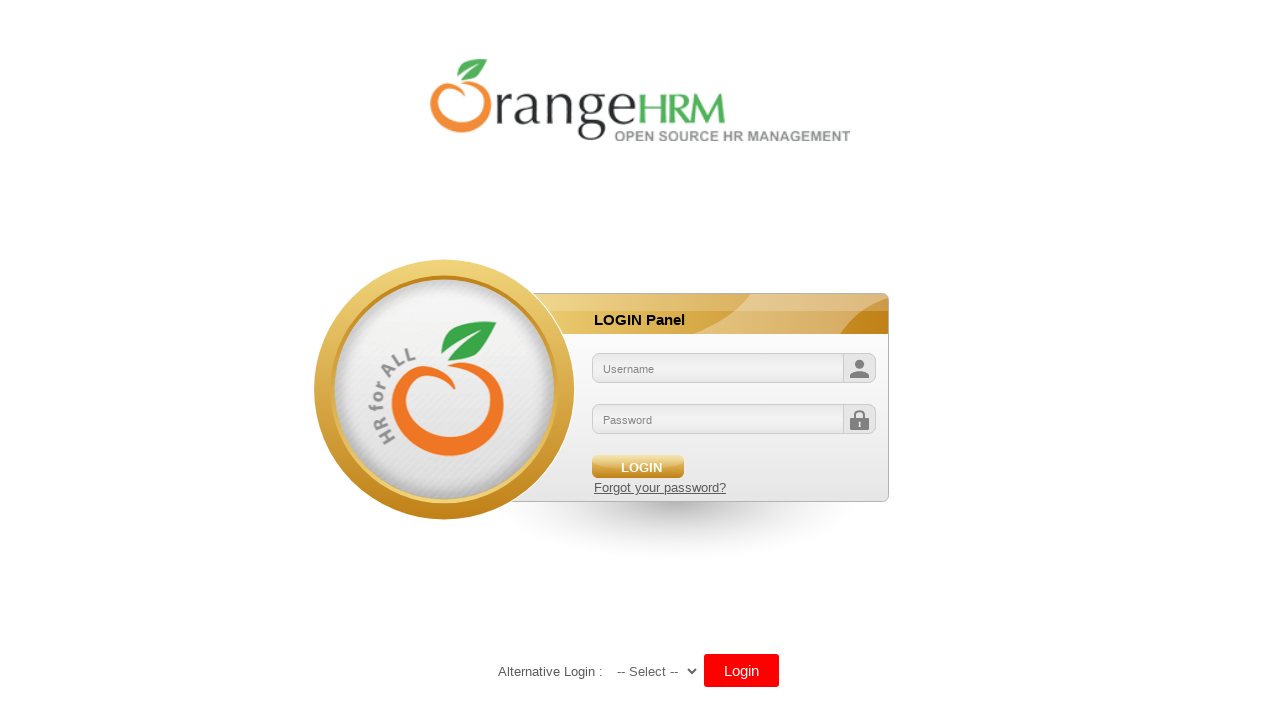